Tests a TodoMVC application by adding tasks to a todo list, marking one task as complete, and verifying the remaining task is displayed.

Starting URL: https://demo.playwright.dev/todomvc/#/

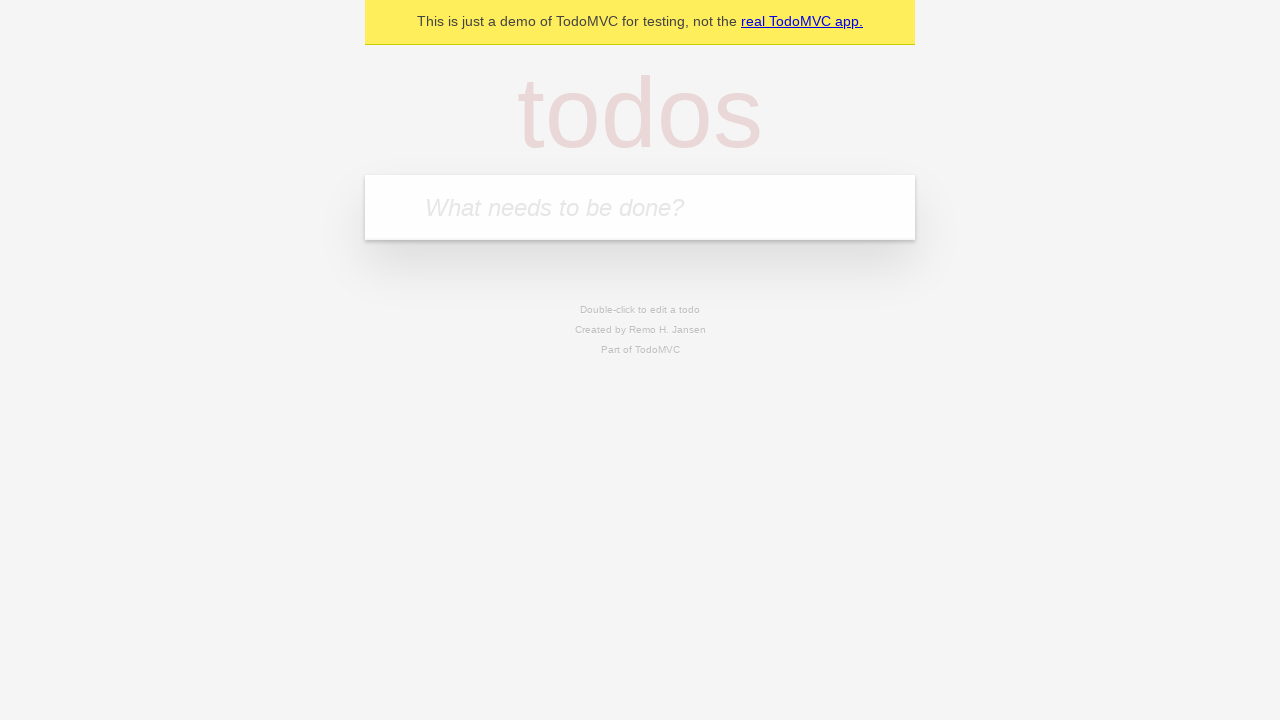

Clicked on todo input field at (640, 207) on internal:attr=[placeholder="What needs to be done?"i]
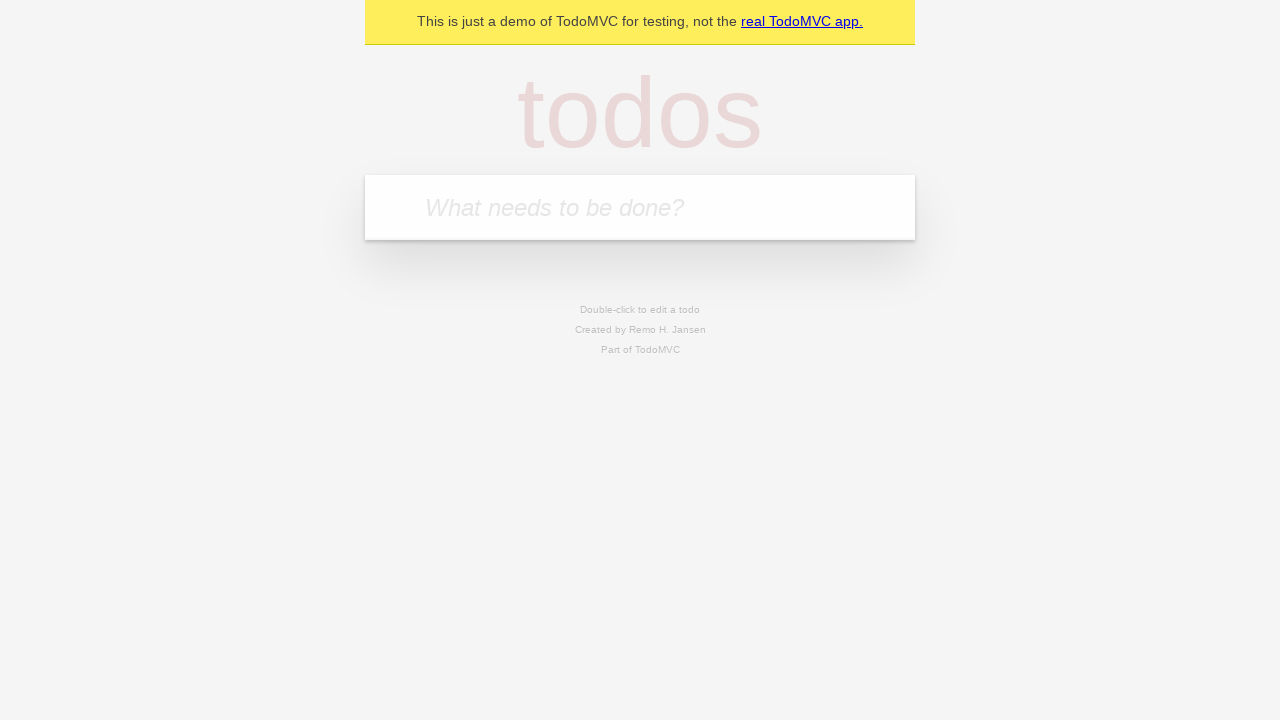

Filled todo input with 'Task 1' on internal:attr=[placeholder="What needs to be done?"i]
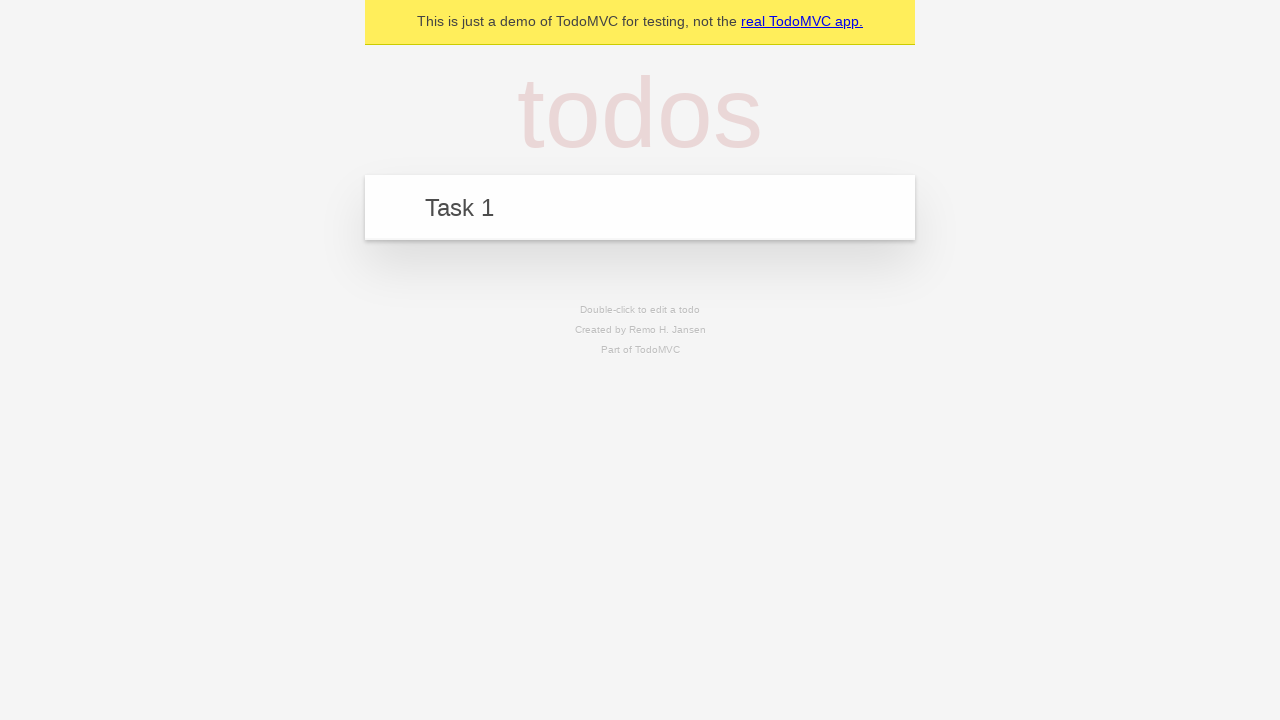

Pressed Enter to add Task 1 to the list on internal:attr=[placeholder="What needs to be done?"i]
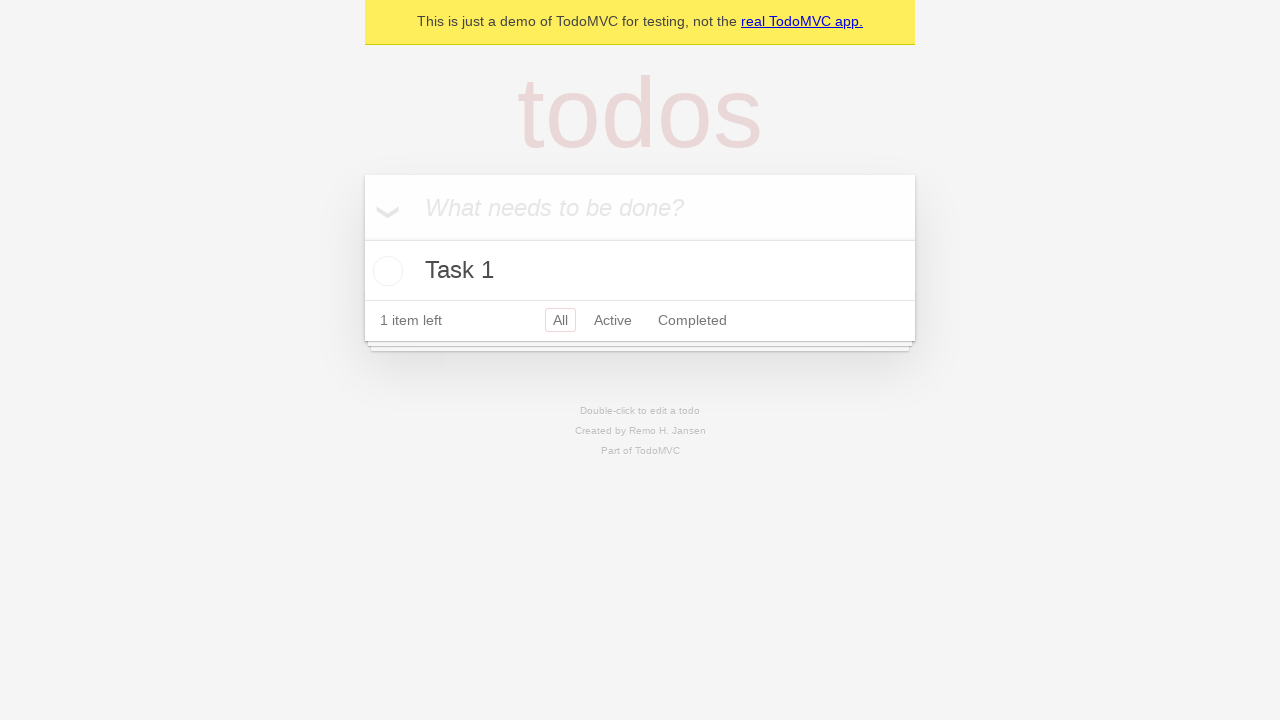

Filled todo input with 'Task 2' on internal:attr=[placeholder="What needs to be done?"i]
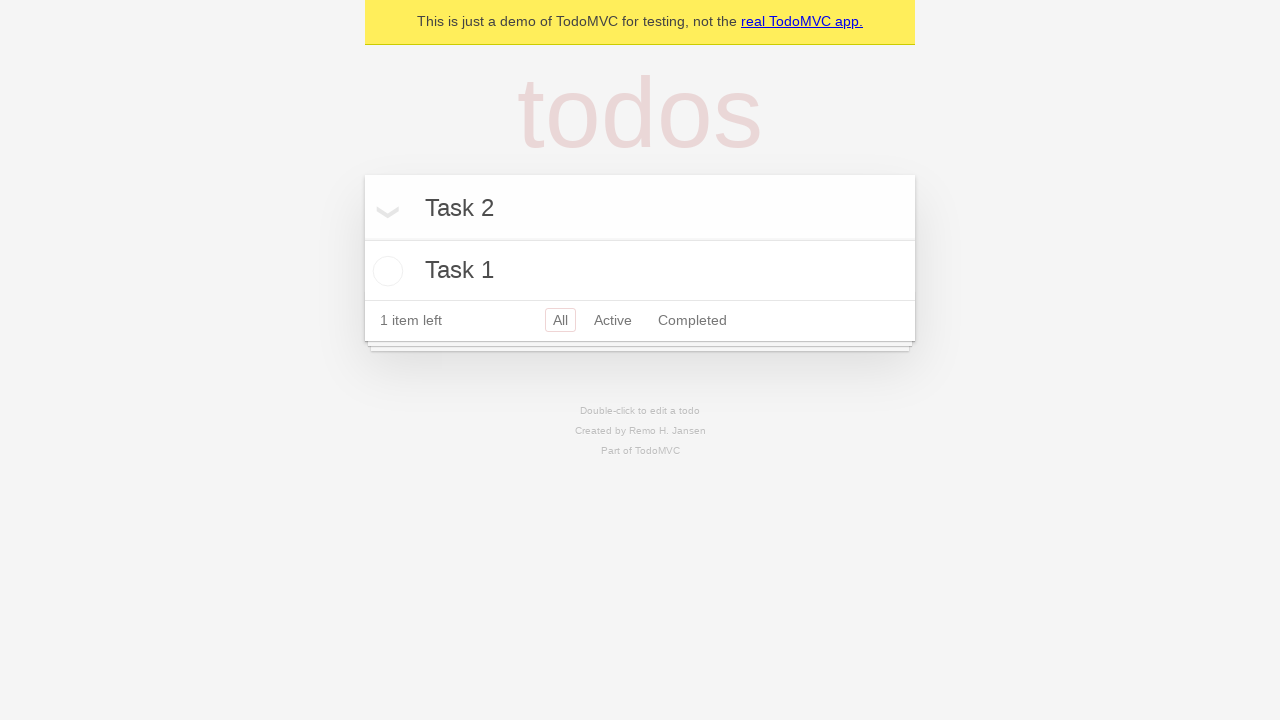

Pressed Enter to add Task 2 to the list on internal:attr=[placeholder="What needs to be done?"i]
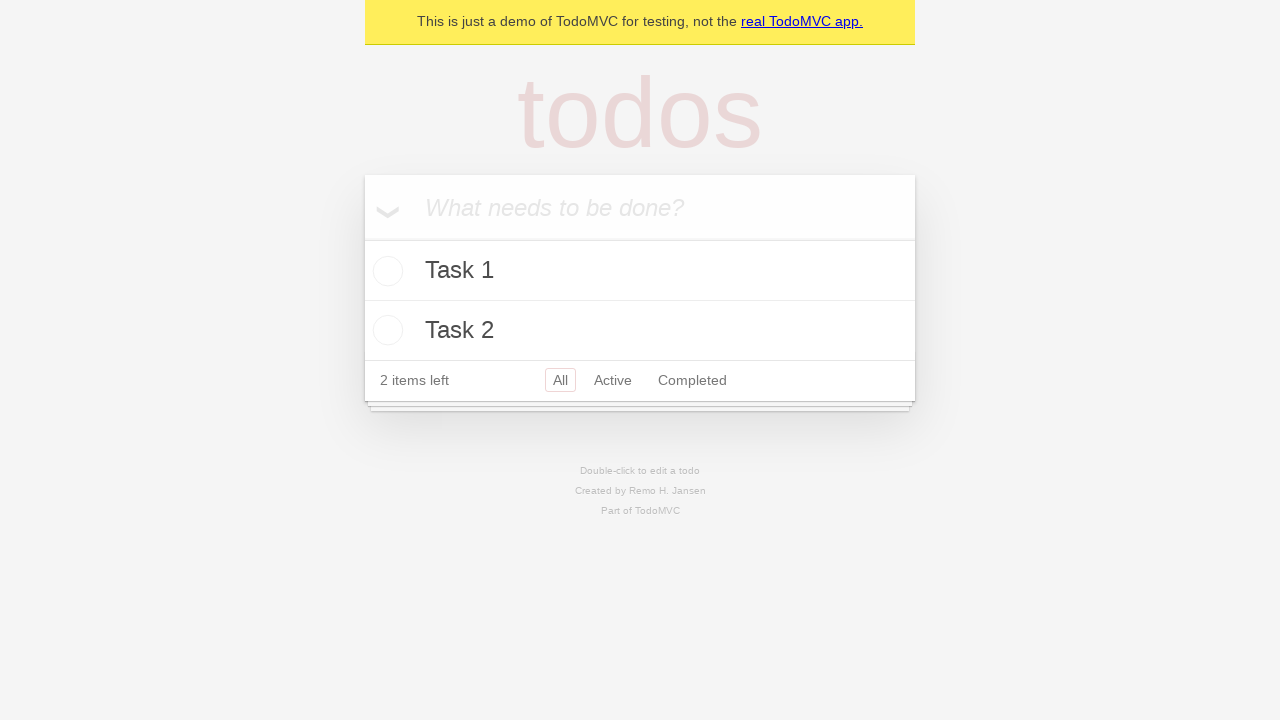

Marked Task 1 as complete at (385, 271) on li >> internal:has-text="Task 1"i >> internal:label="Toggle Todo"i
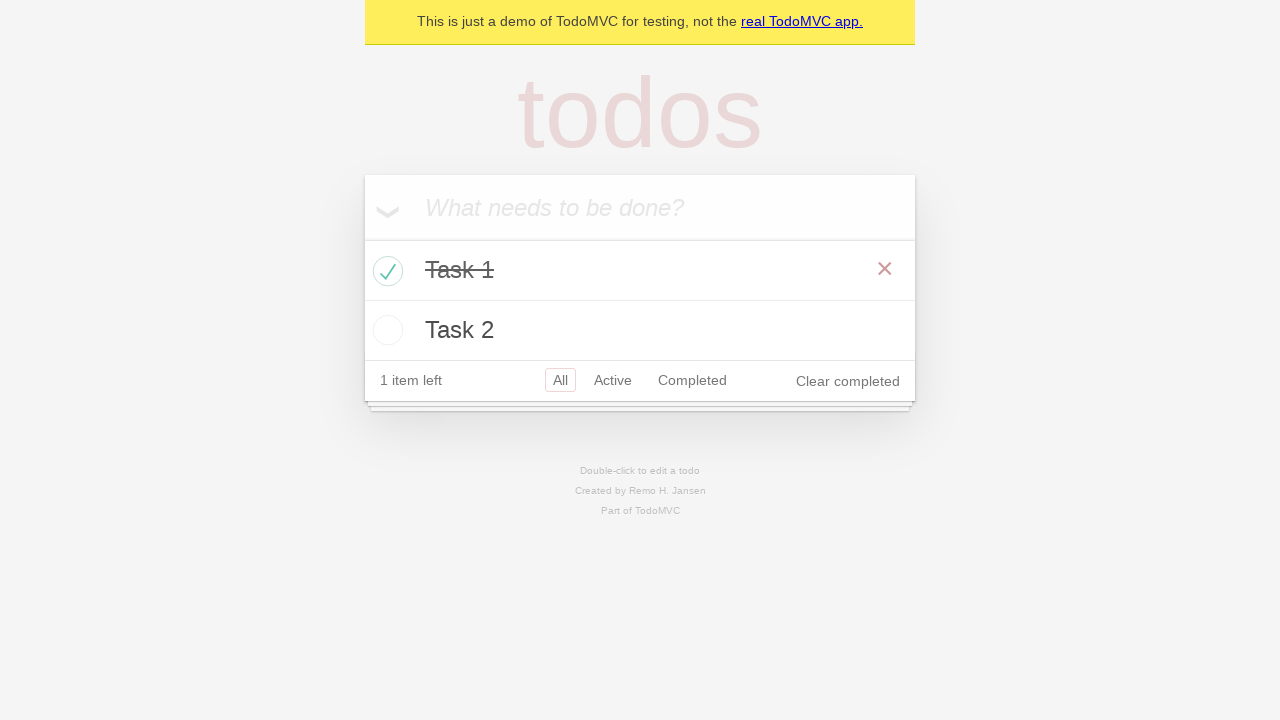

Verified Task 2 is still visible in the todo list
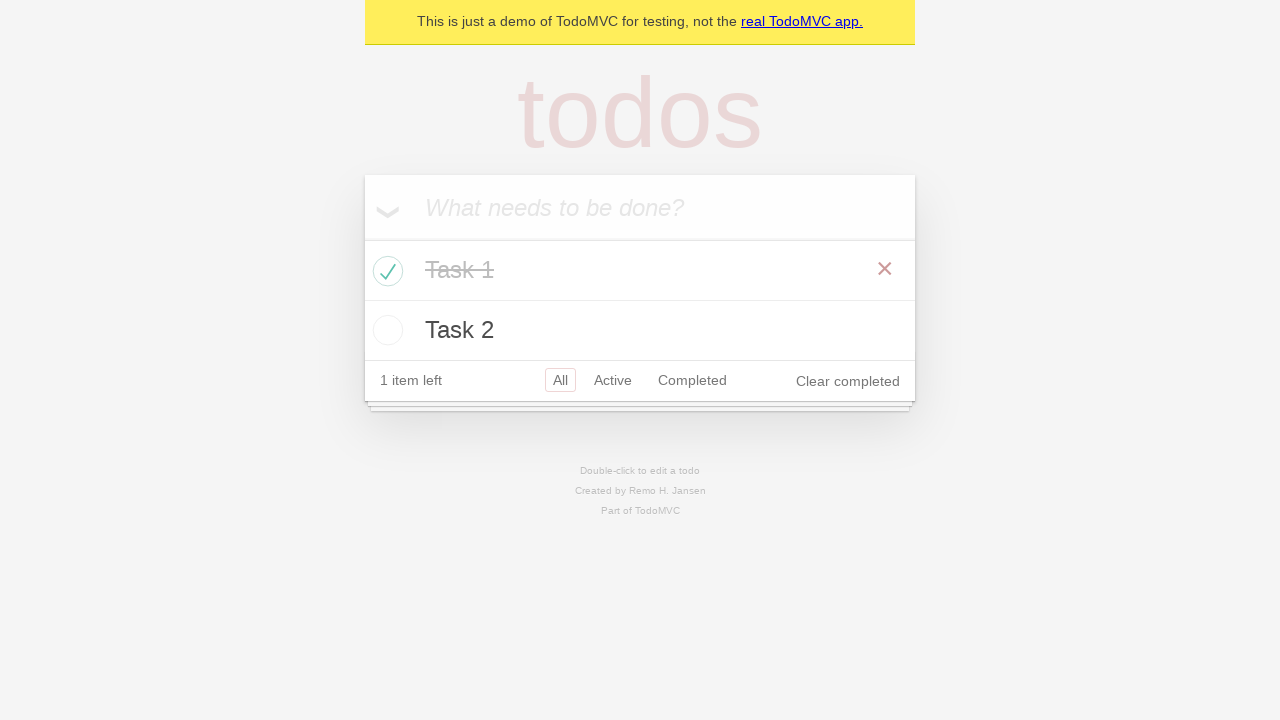

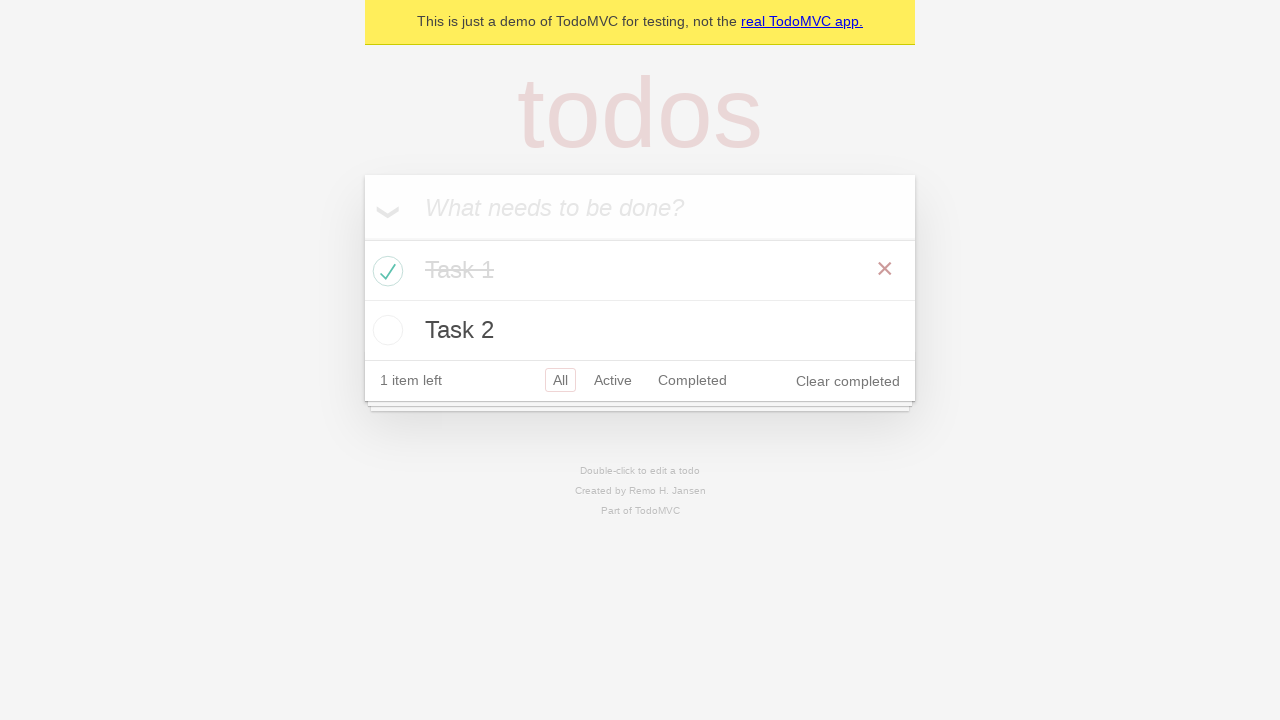